Launches the L'Oreal website homepage and maximizes the browser window to verify the site is accessible.

Starting URL: https://www.loreal.com/en/

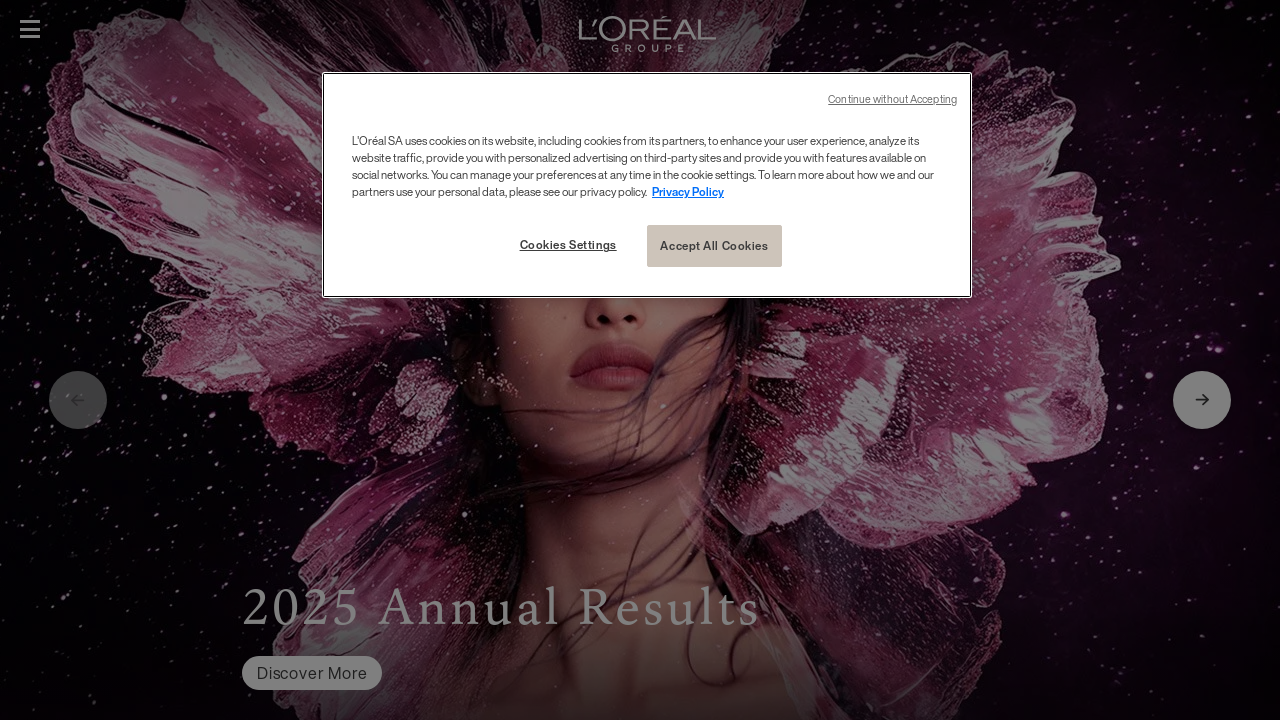

Set viewport size to 1920x1080 to maximize browser window
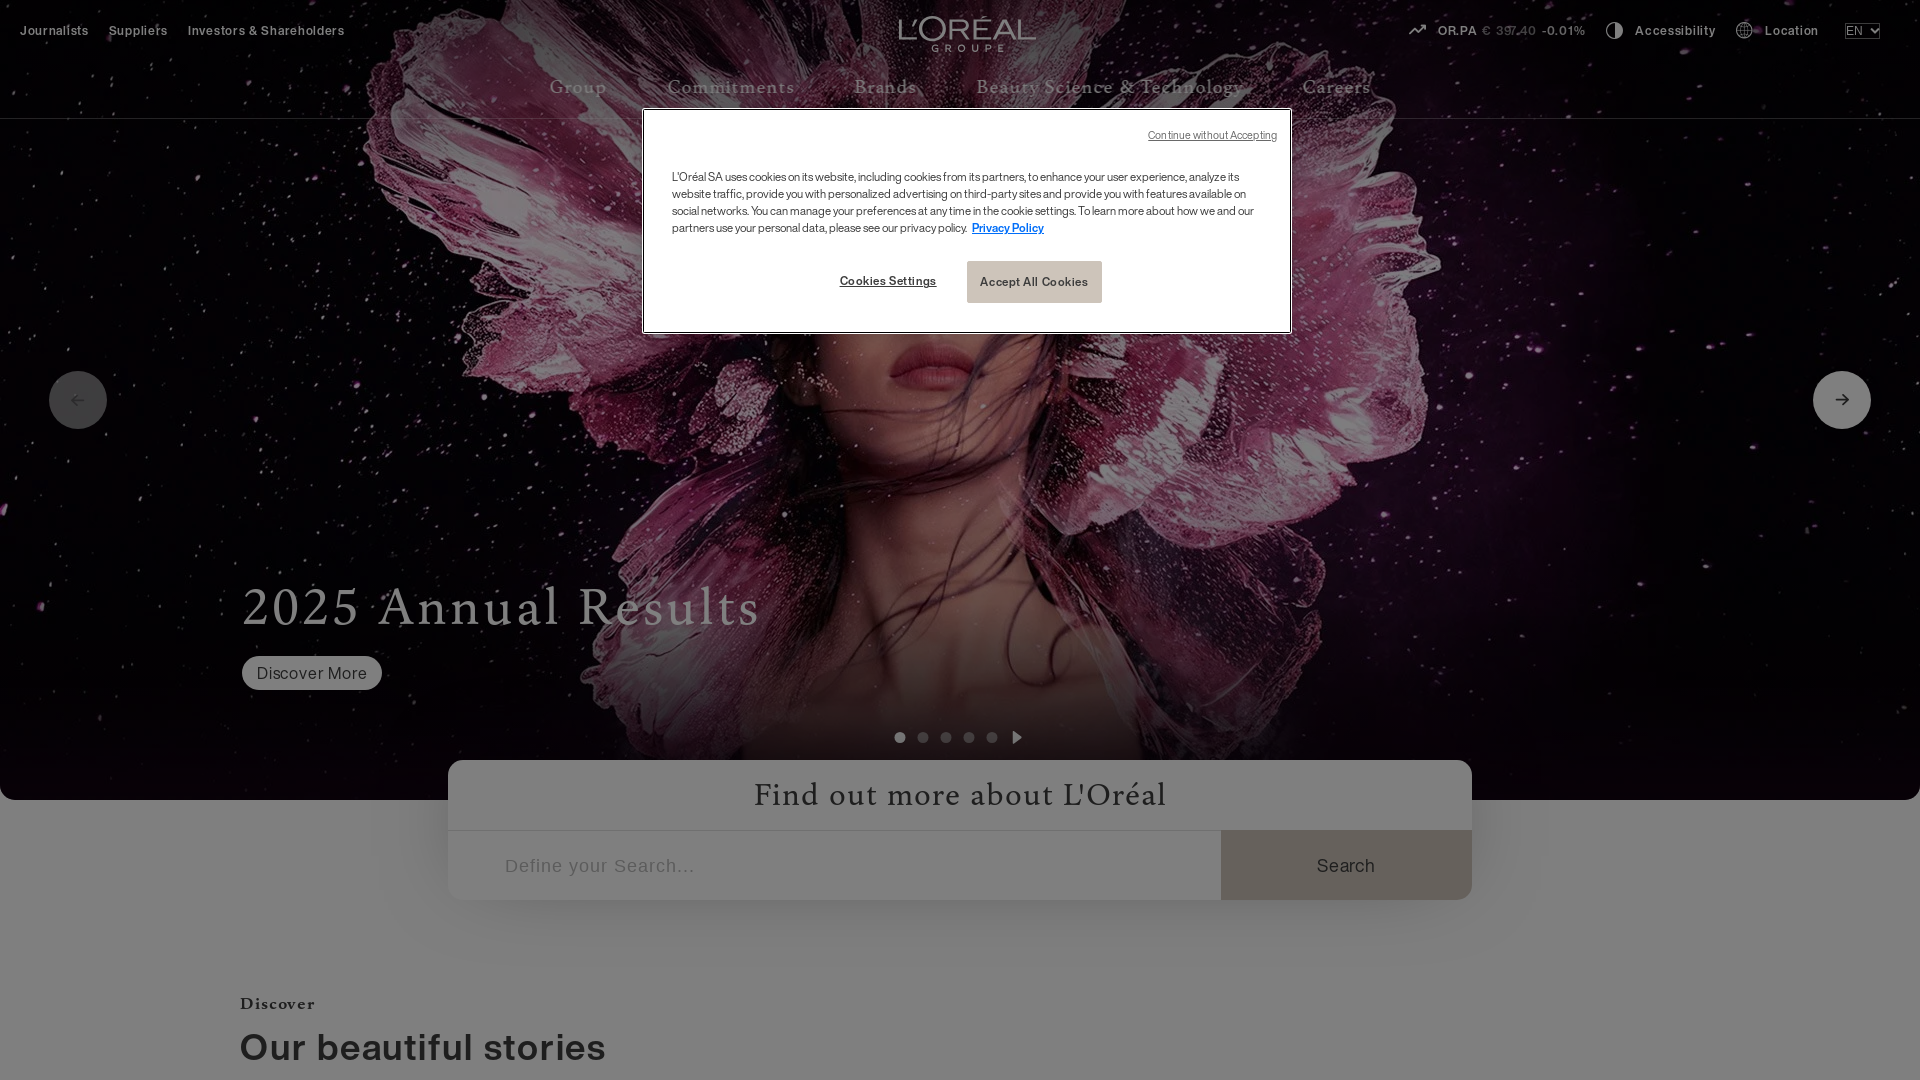

L'Oreal homepage loaded and DOM content ready
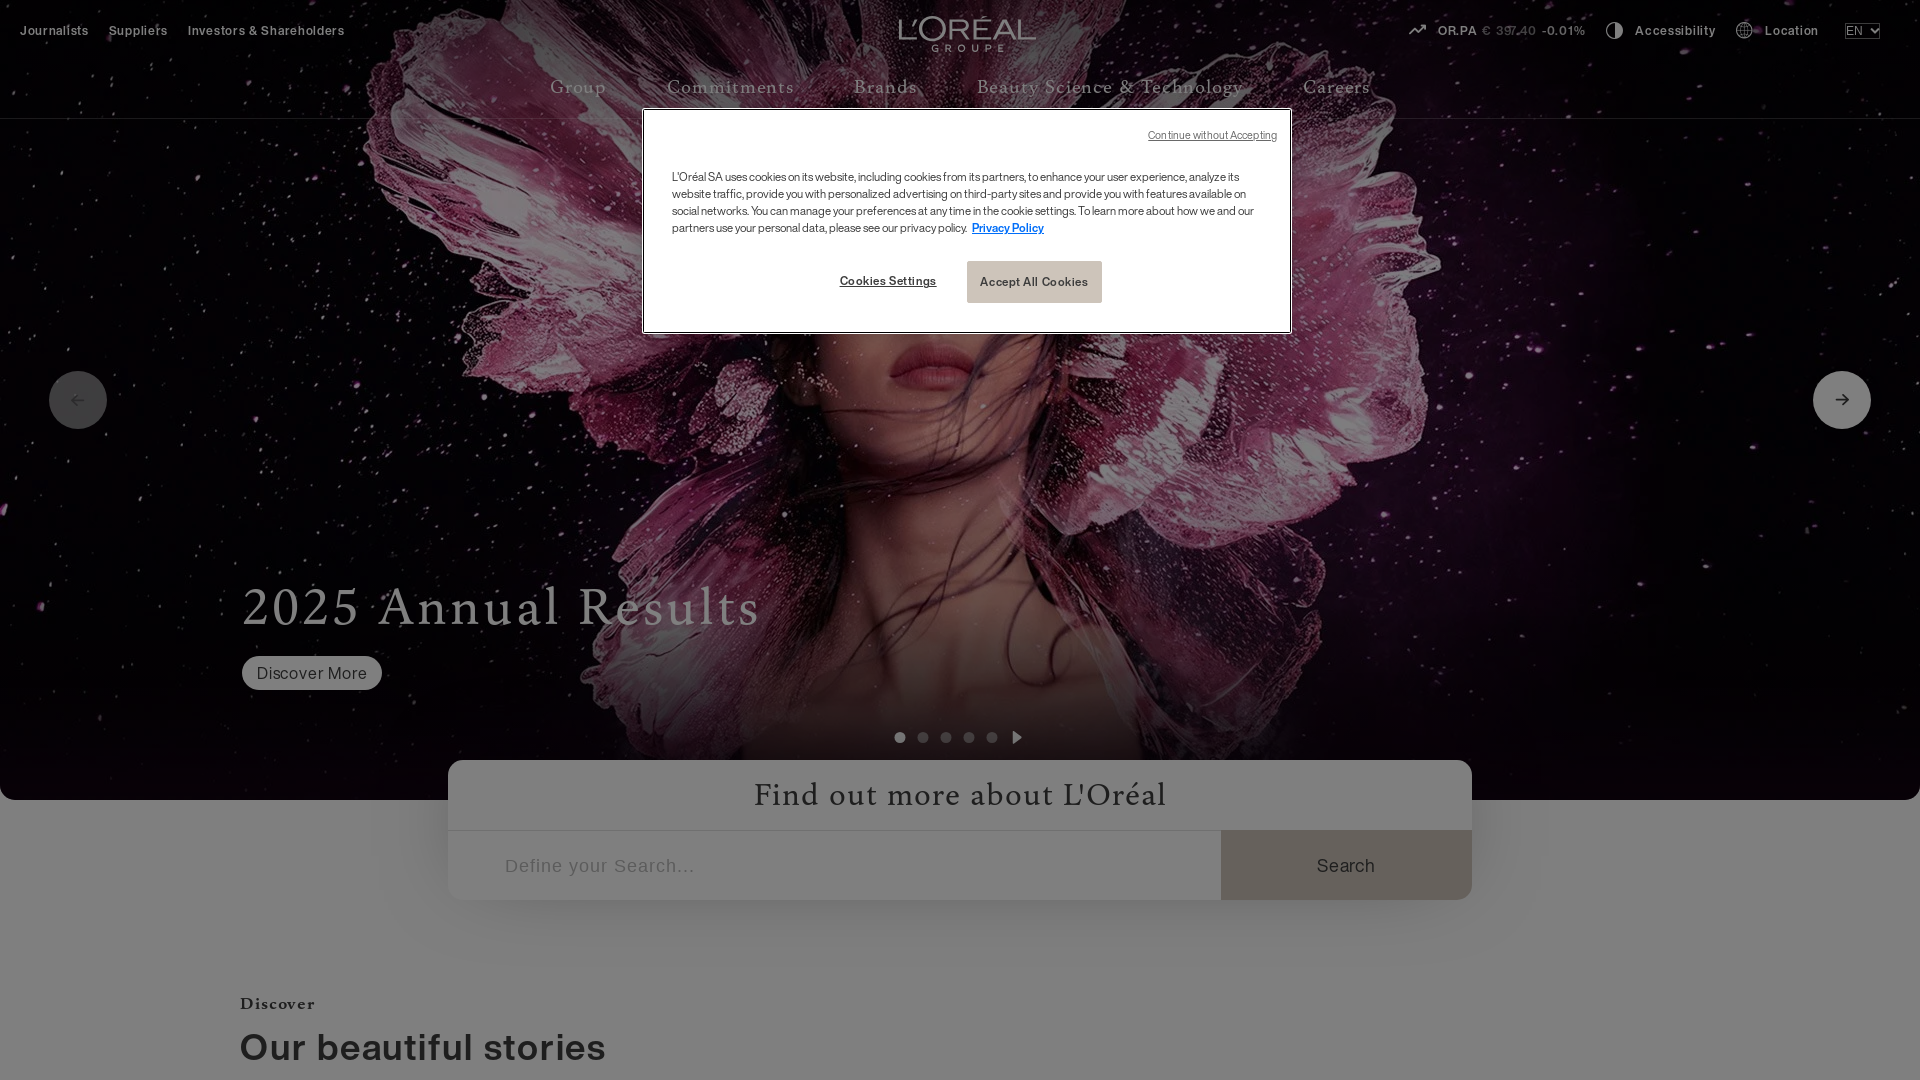

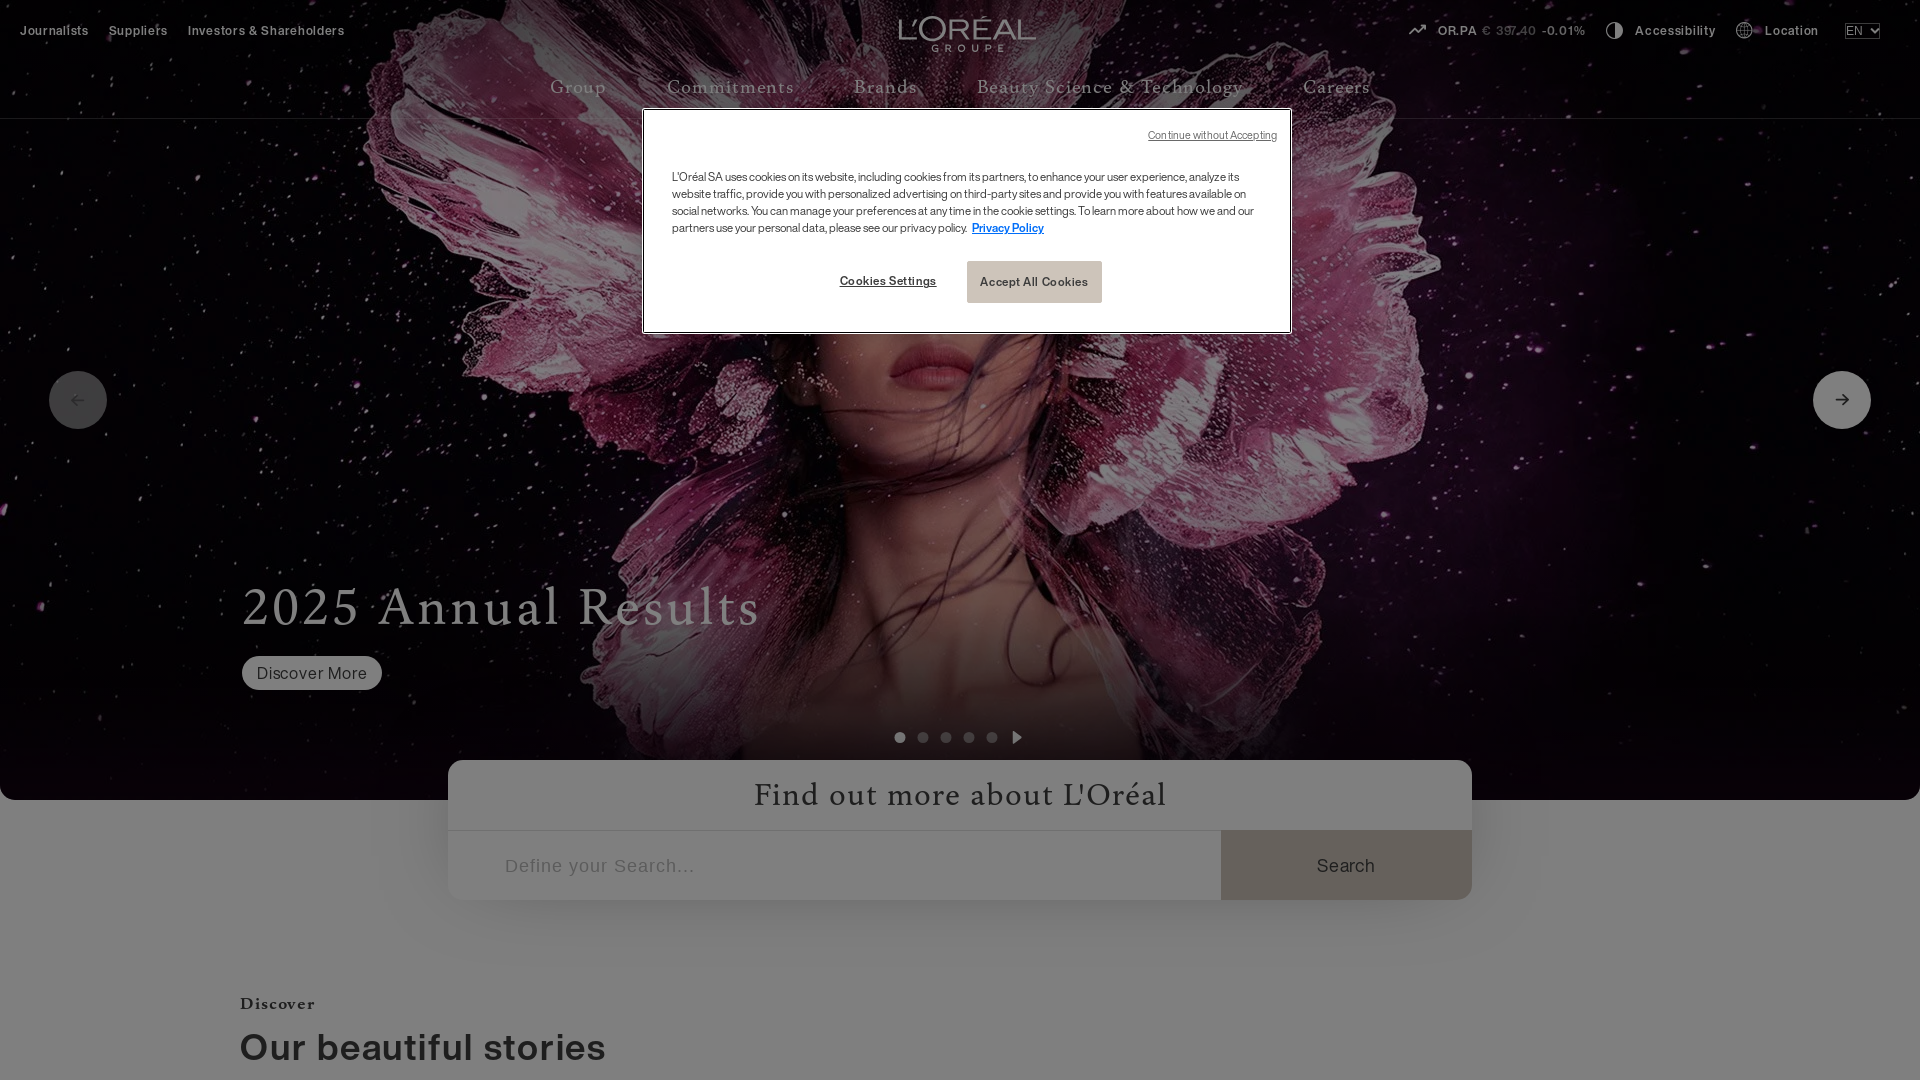